Tests hidden elements page by navigating to it, filling input boxes, toggling hidden elements, and returning home

Starting URL: https://testautomationpractice.blogspot.com/

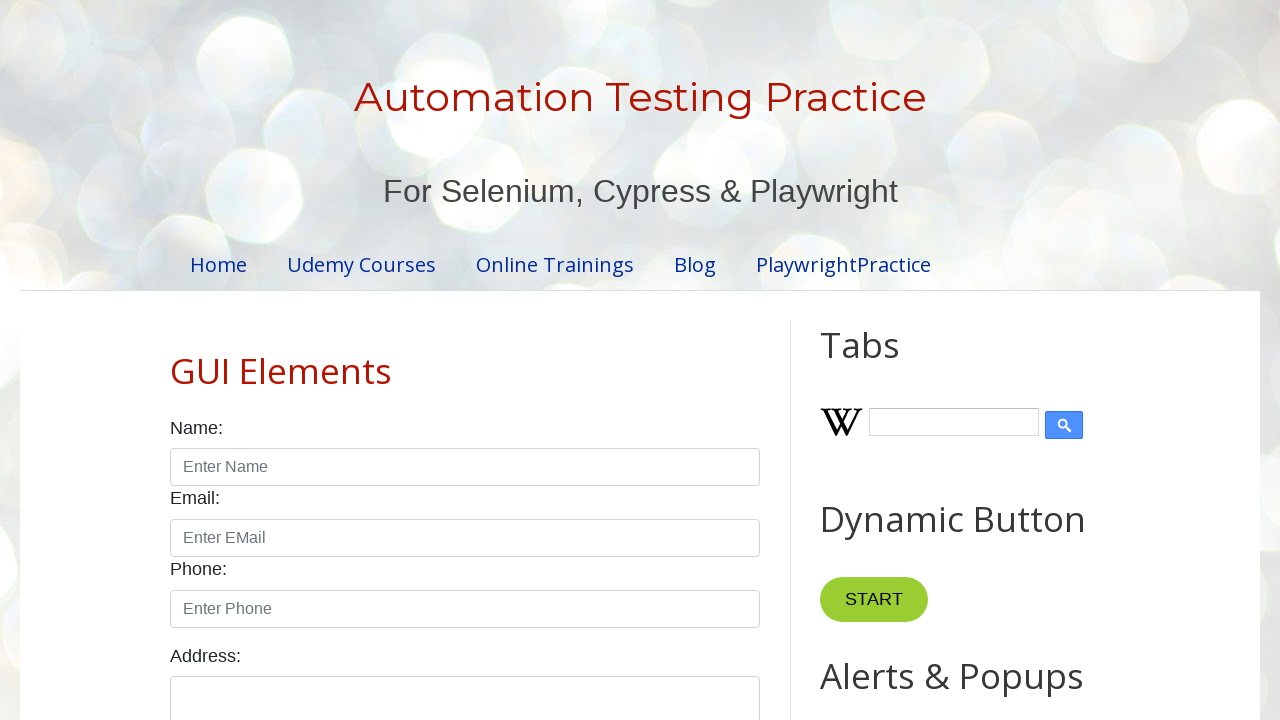

Clicked 'Hidden Elements & AJAX' link to navigate to test page at (290, 568) on text=Hidden Elements & AJAX
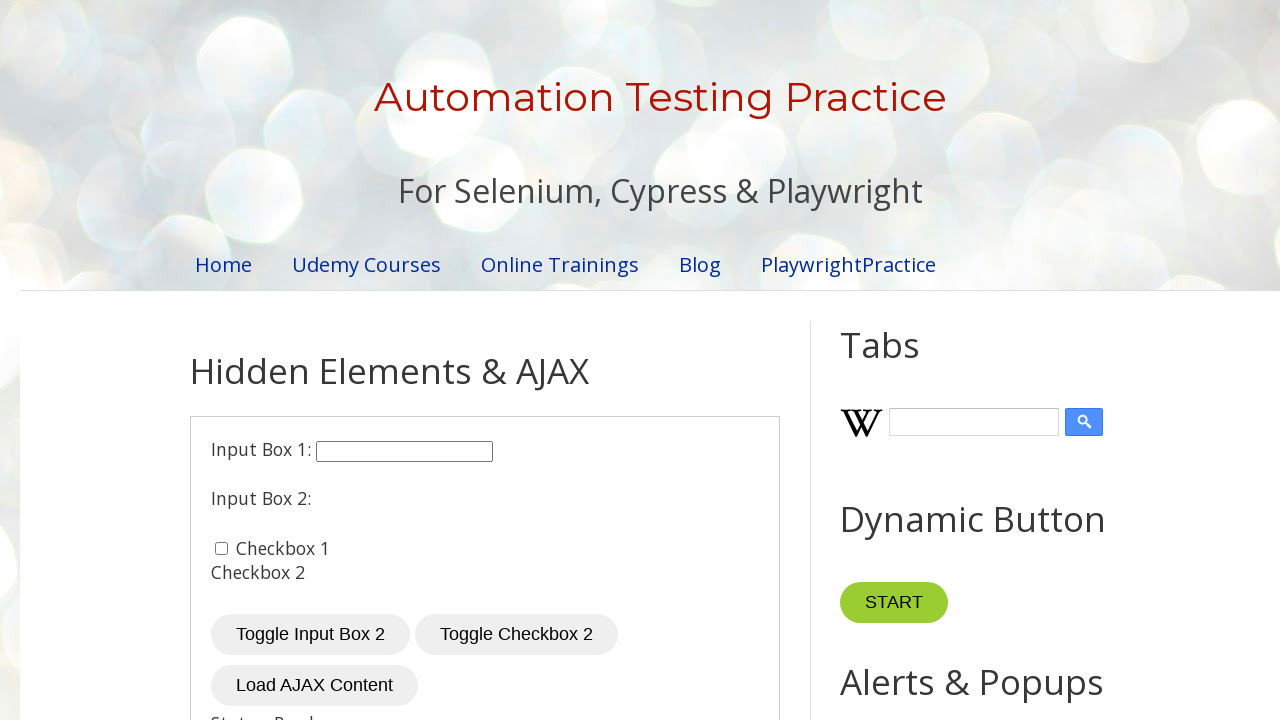

Filled first input box with 'Hello World!!' on input#input1
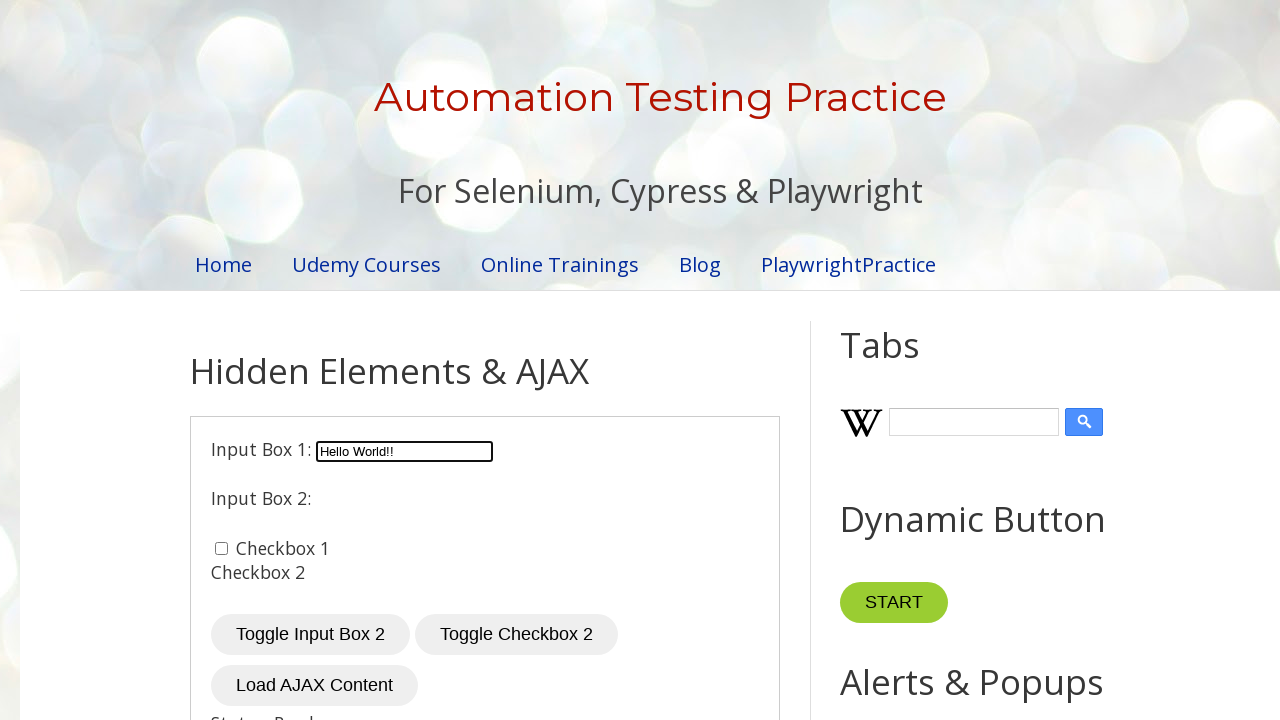

Clicked toggle button to reveal second input box at (310, 635) on button#toggleInput
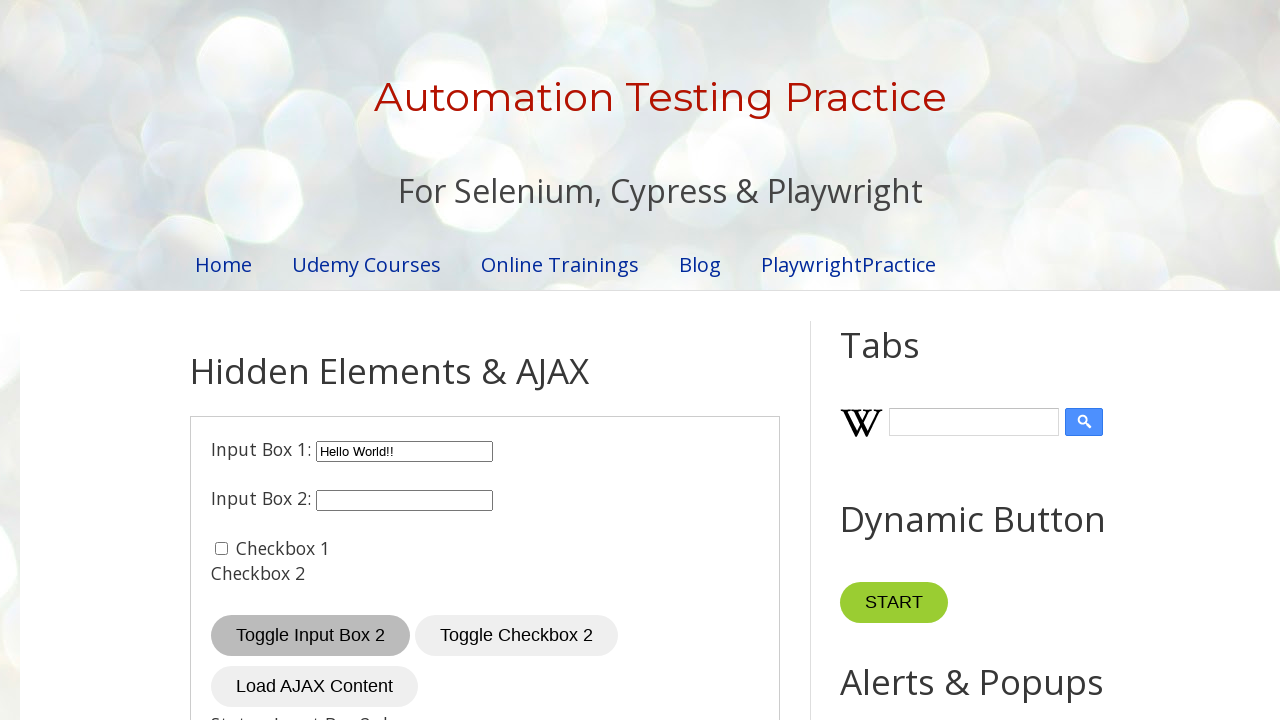

Filled second input box with 'Hello World!! Hello!!' on input#input2
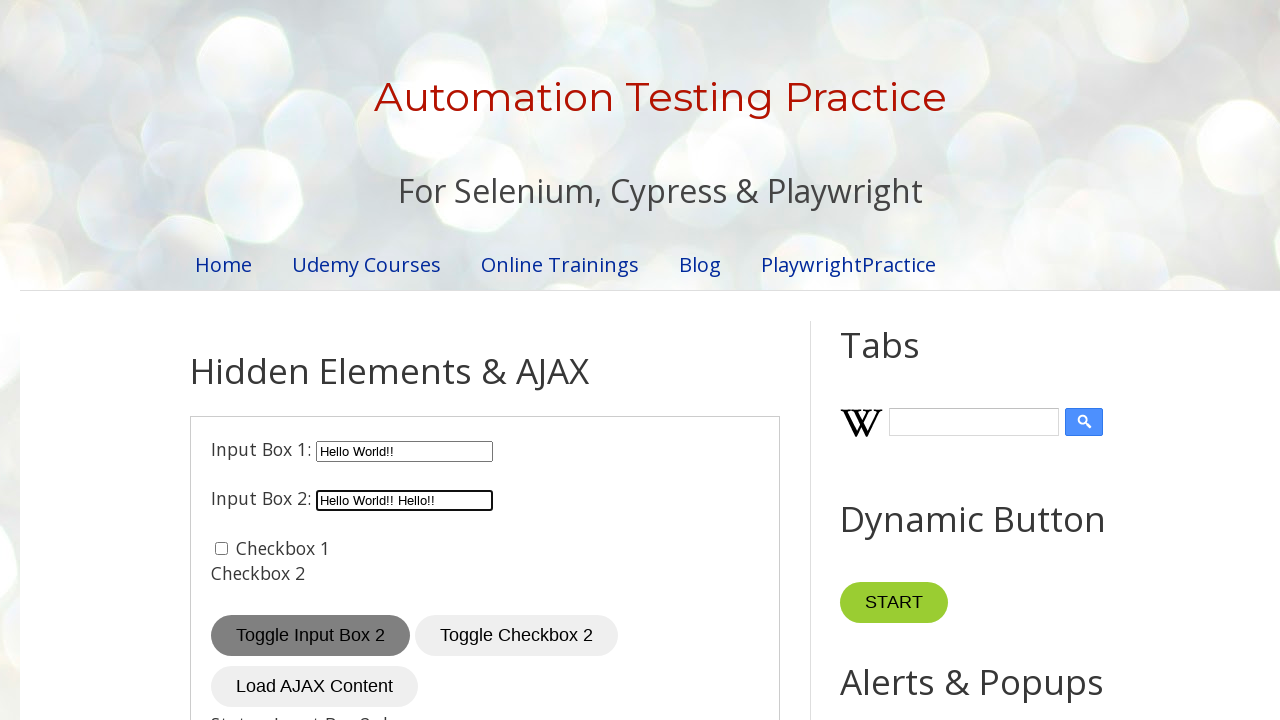

Status label appeared on the page
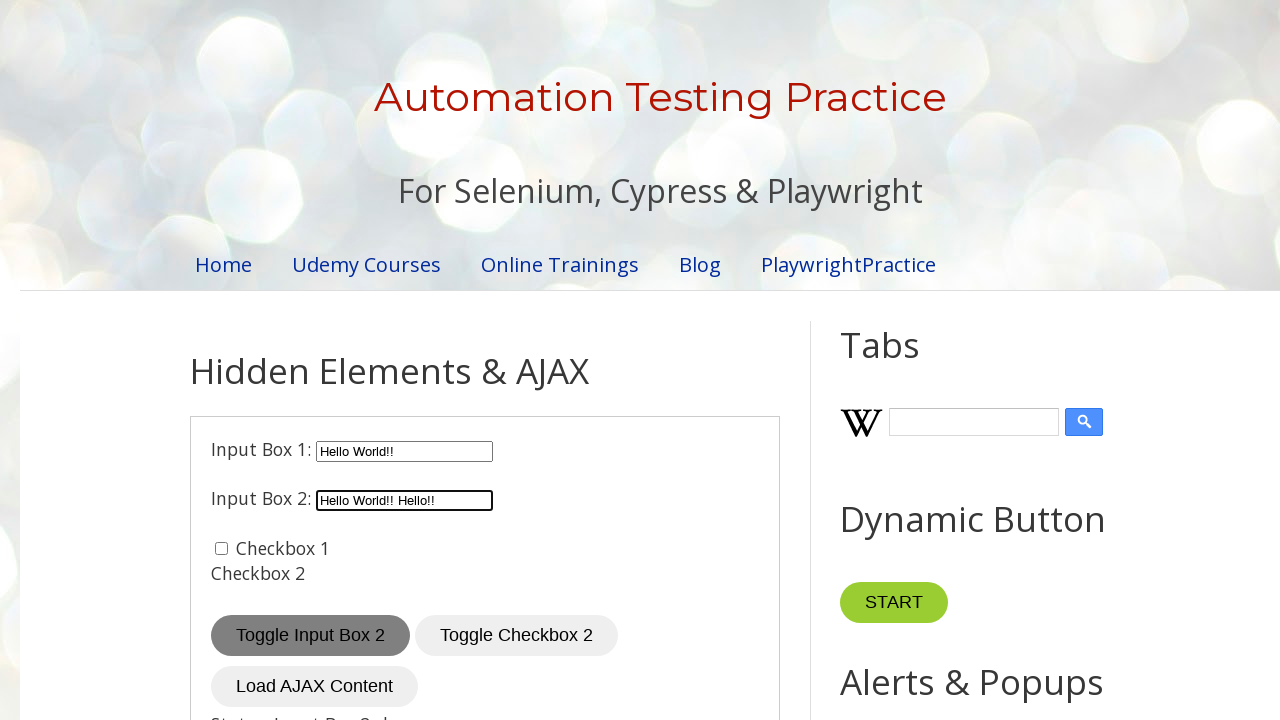

Clicked 'Home' link to navigate back to home page at (224, 264) on text=Home
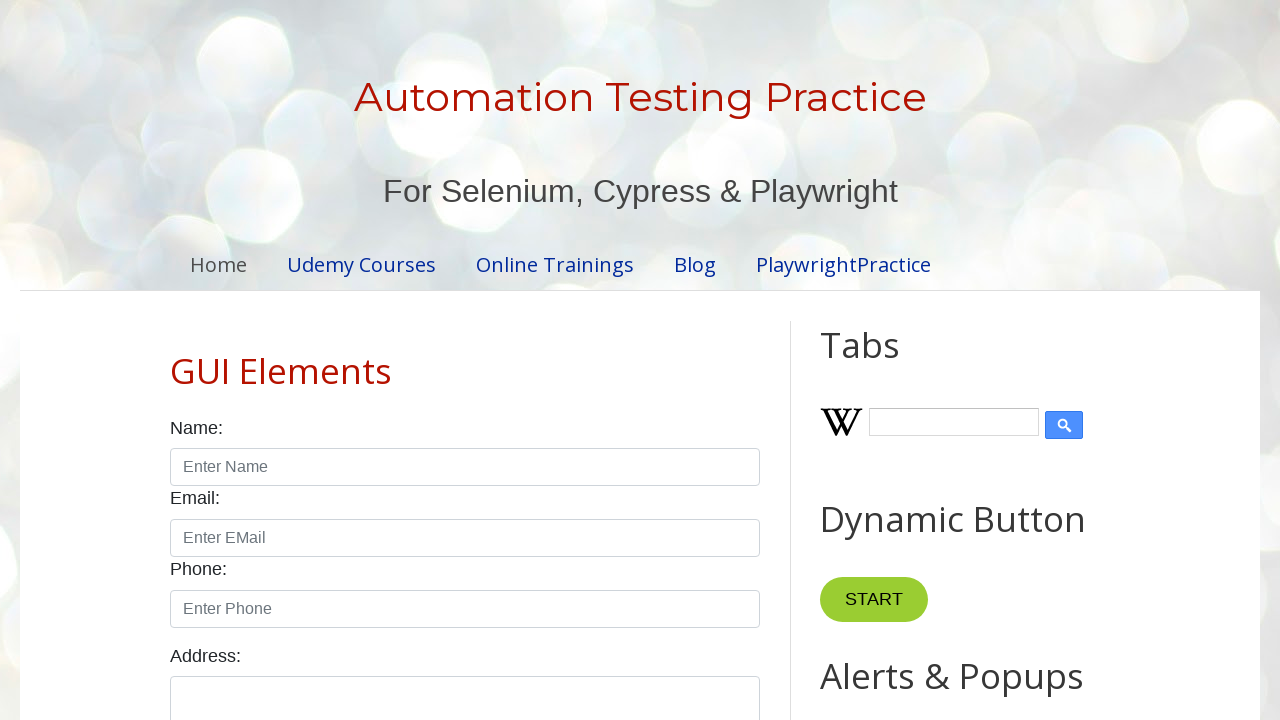

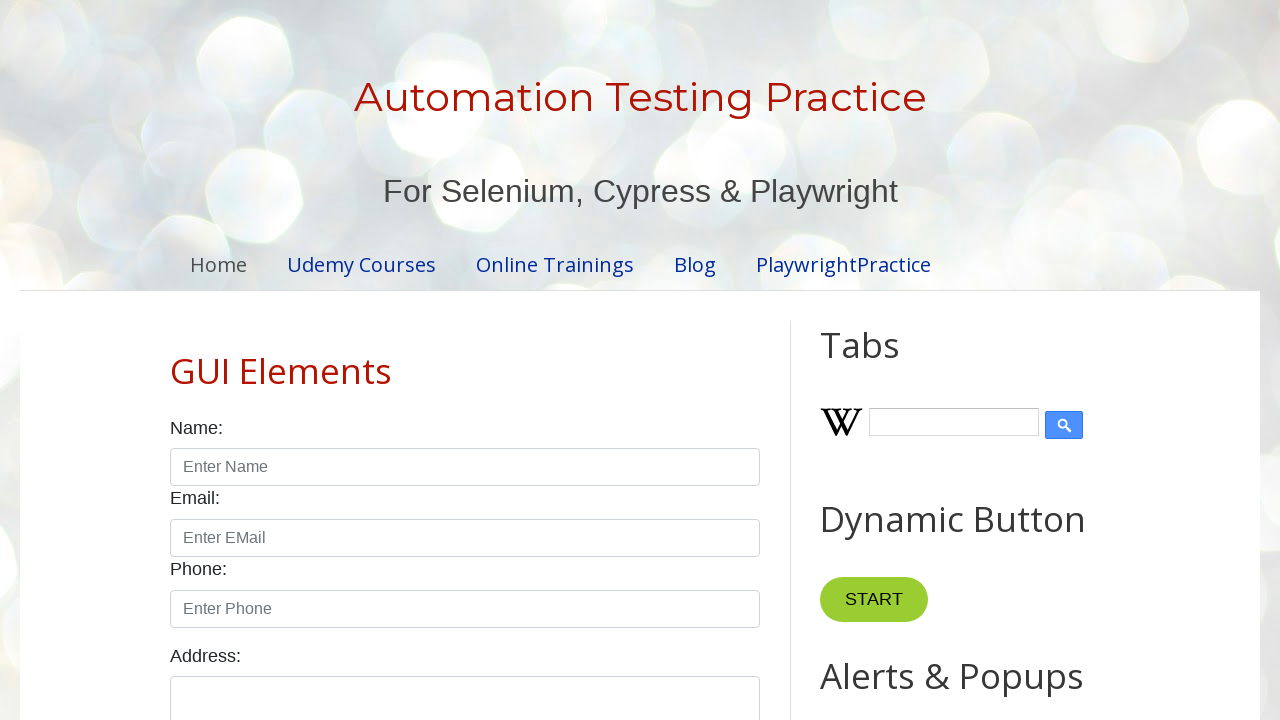